Tests marking a task as completed by clicking the toggle checkbox and verifying the completed state.

Starting URL: https://todomvc.com/examples/react/dist

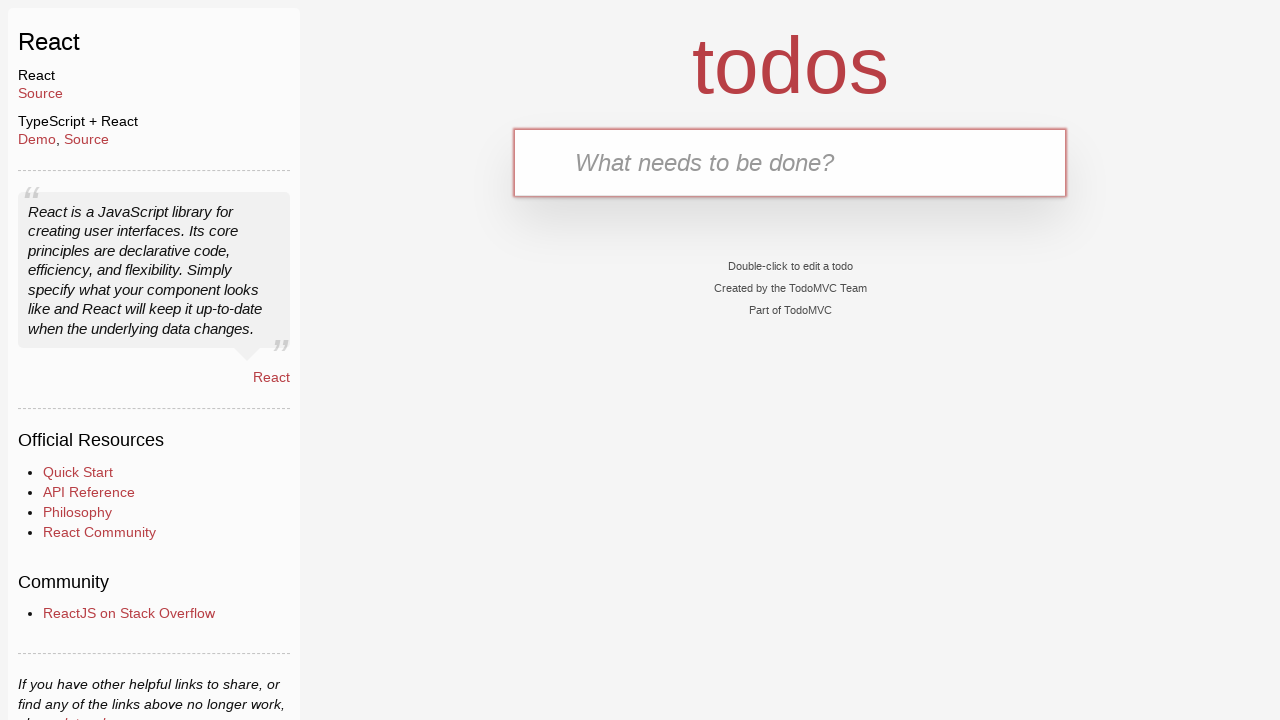

Filled task input field with 'Complete this task' on internal:attr=[placeholder="What needs to be done?"i]
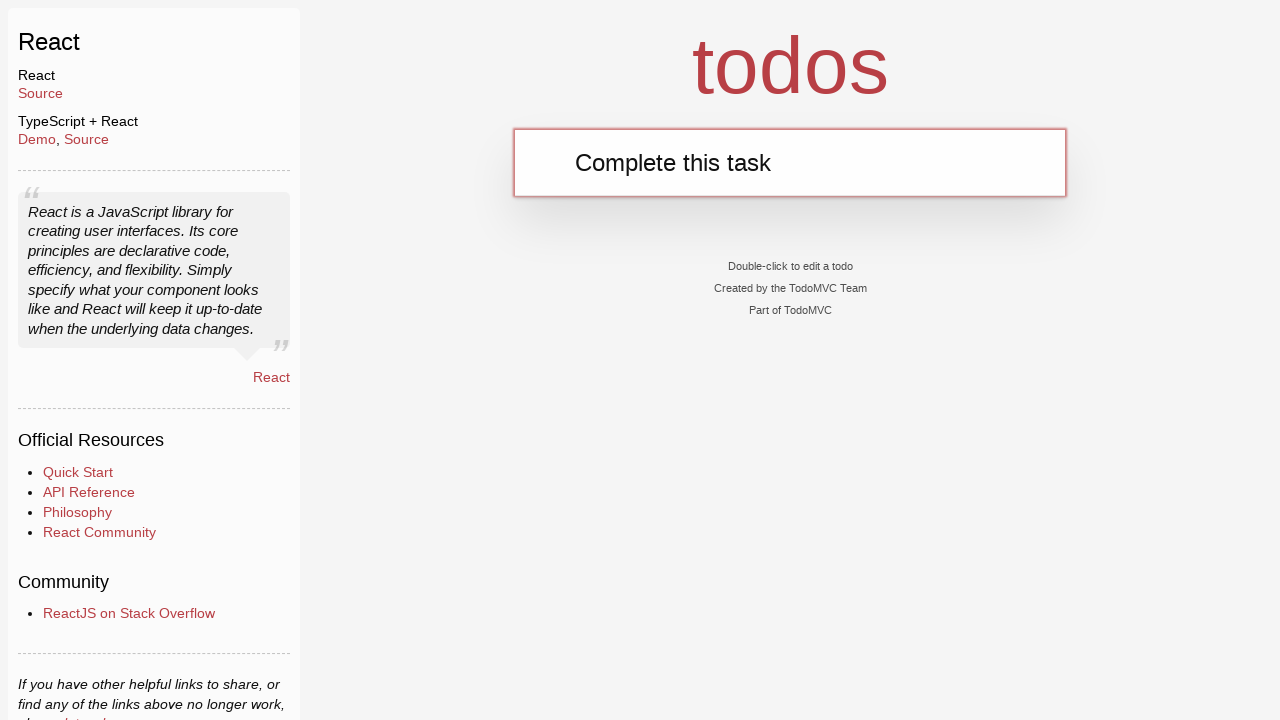

Pressed Enter to add the task on internal:attr=[placeholder="What needs to be done?"i]
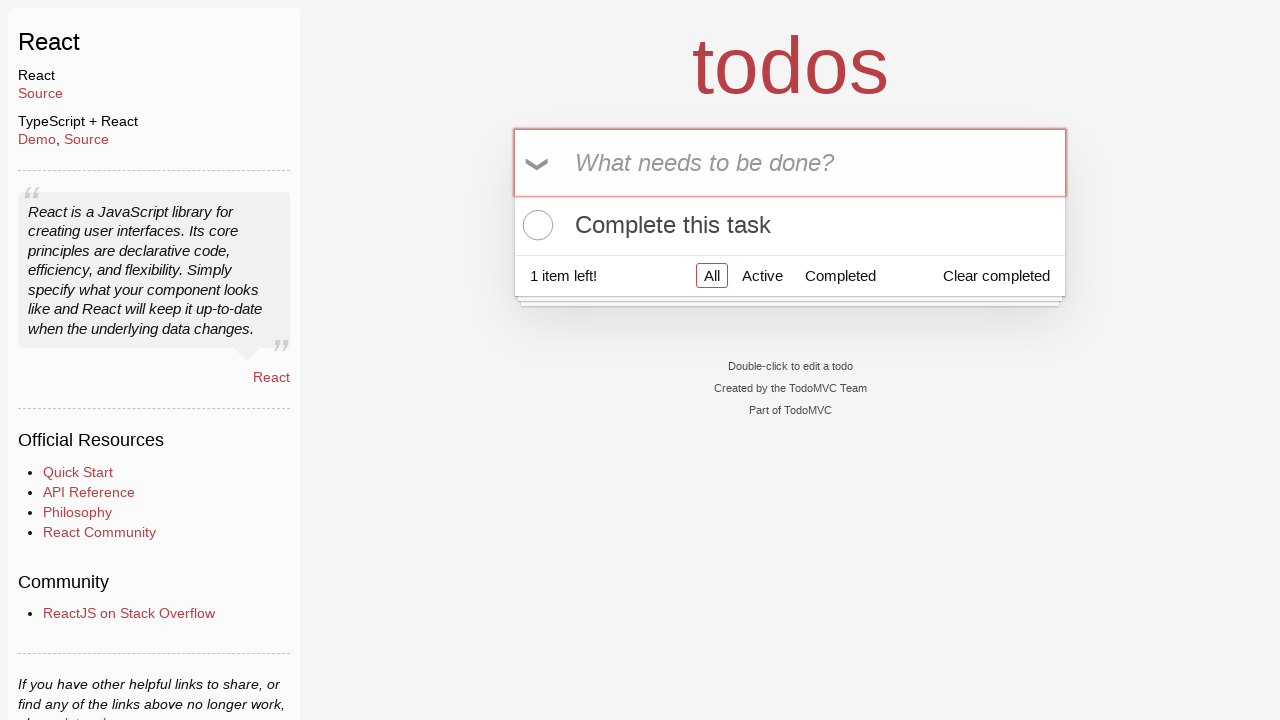

Clicked the toggle checkbox to mark task as completed at (535, 225) on .toggle
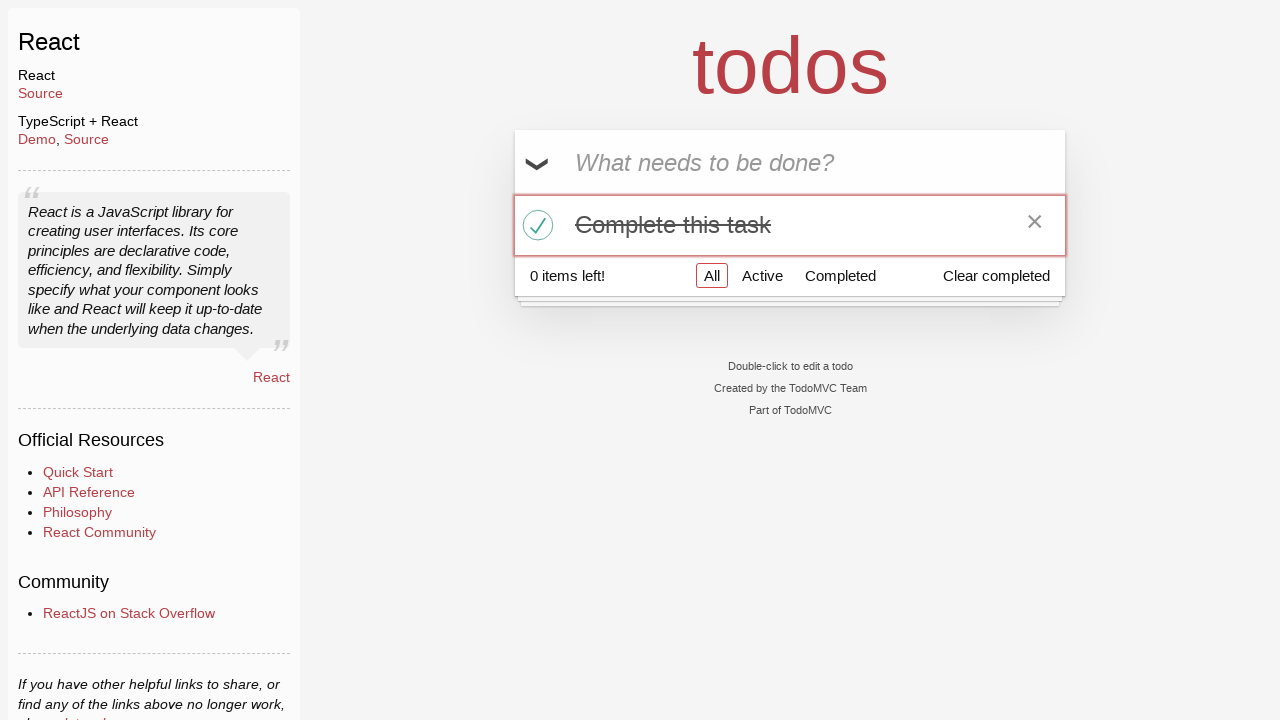

Verified that task is marked as completed in the todo list
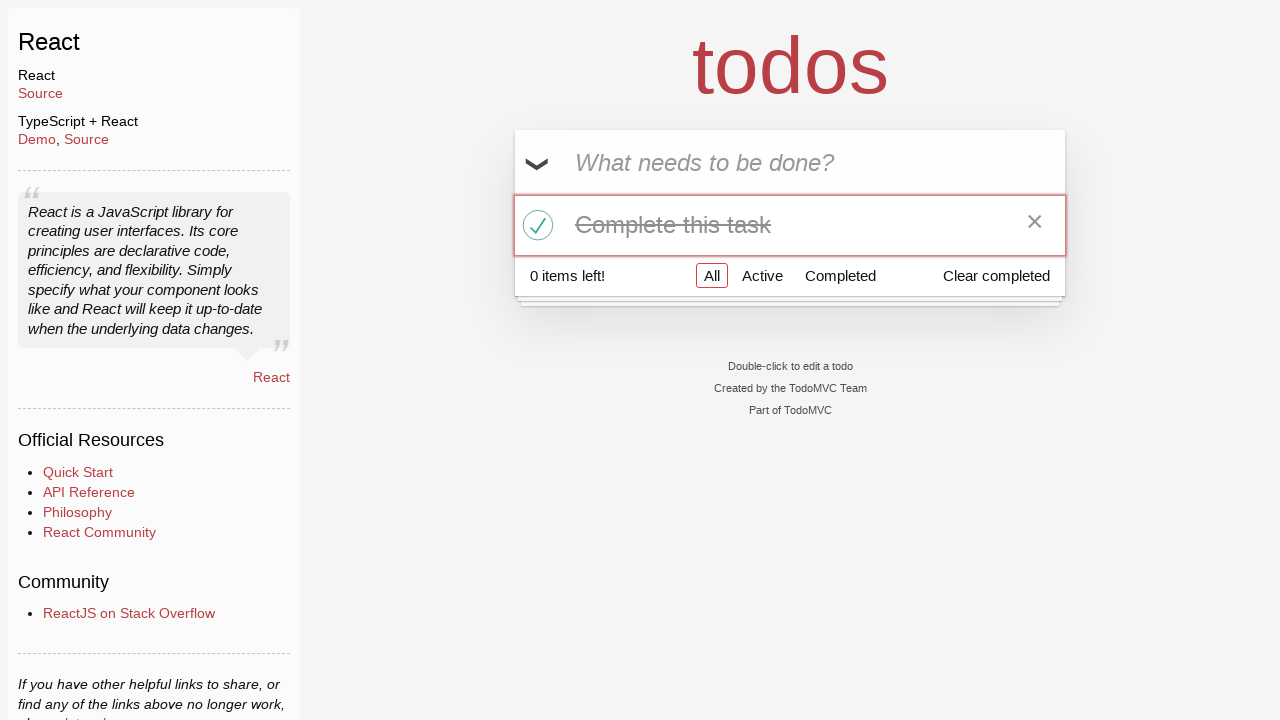

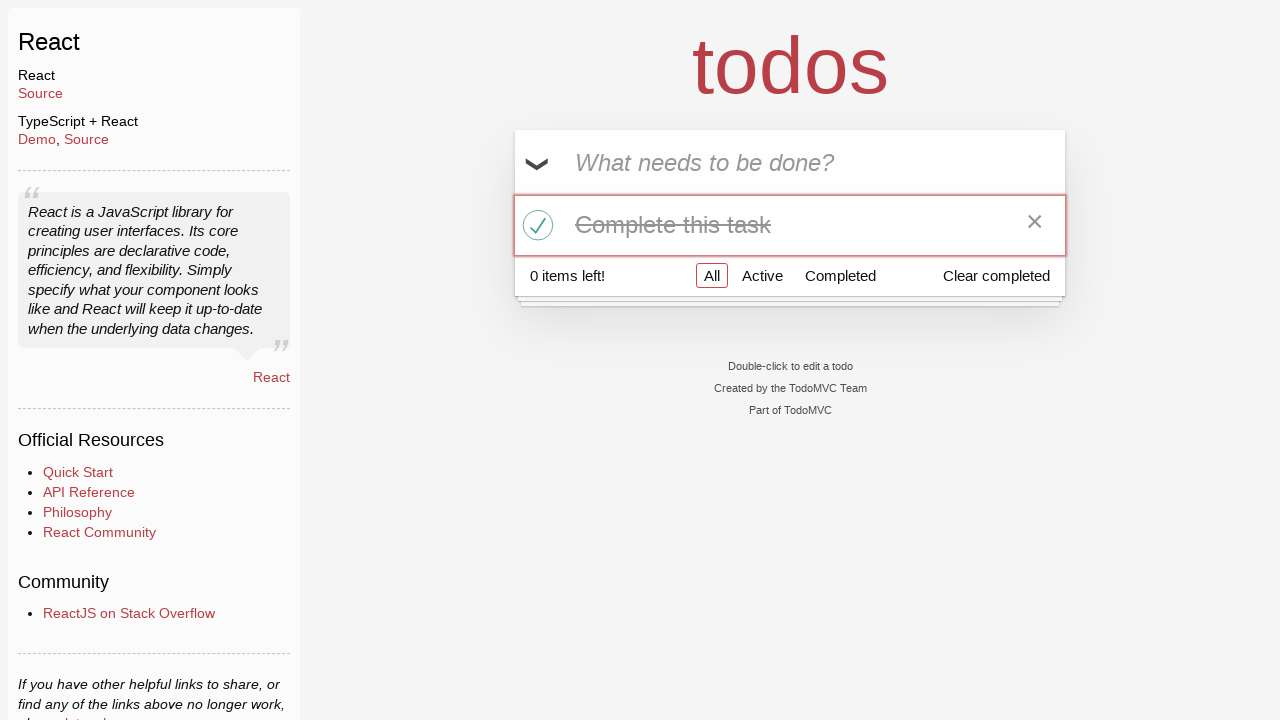